Tests a contact form with a CAPTCHA by reading a math problem (addition), calculating the answer, entering it into the captcha field, and submitting the form.

Starting URL: https://hectorware.com/index.php/trial/

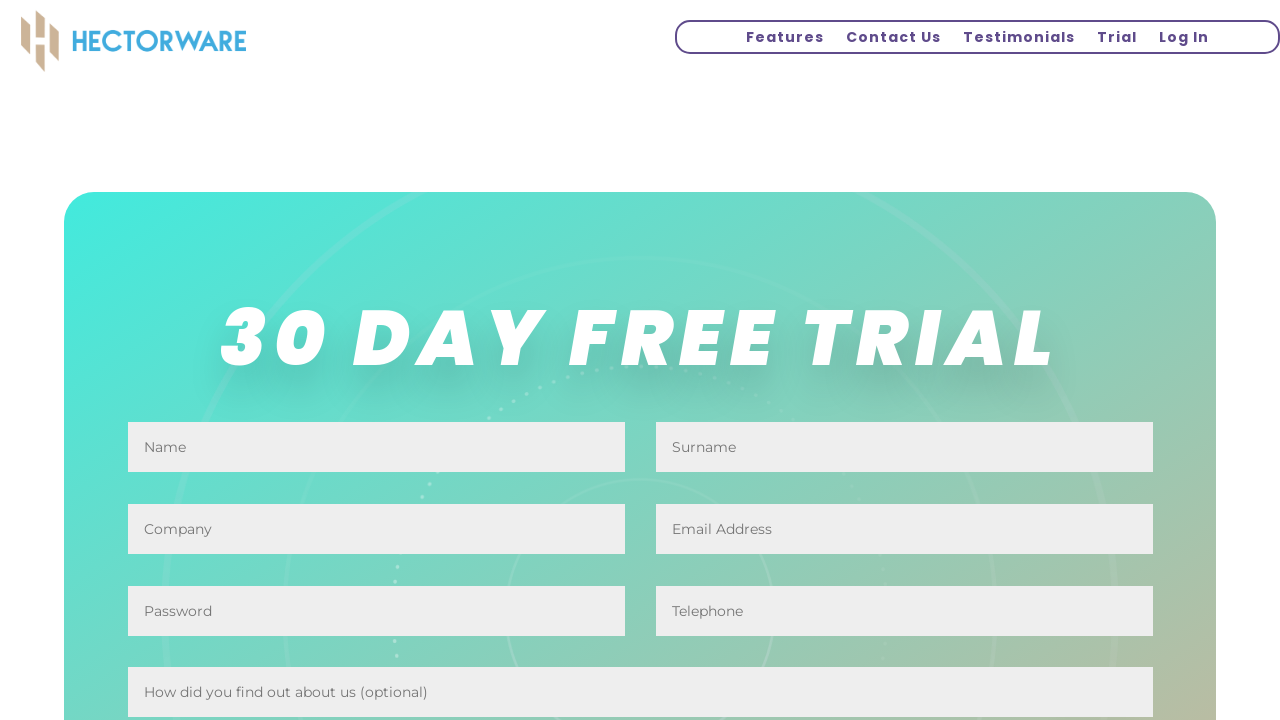

Waited for CAPTCHA question element to load
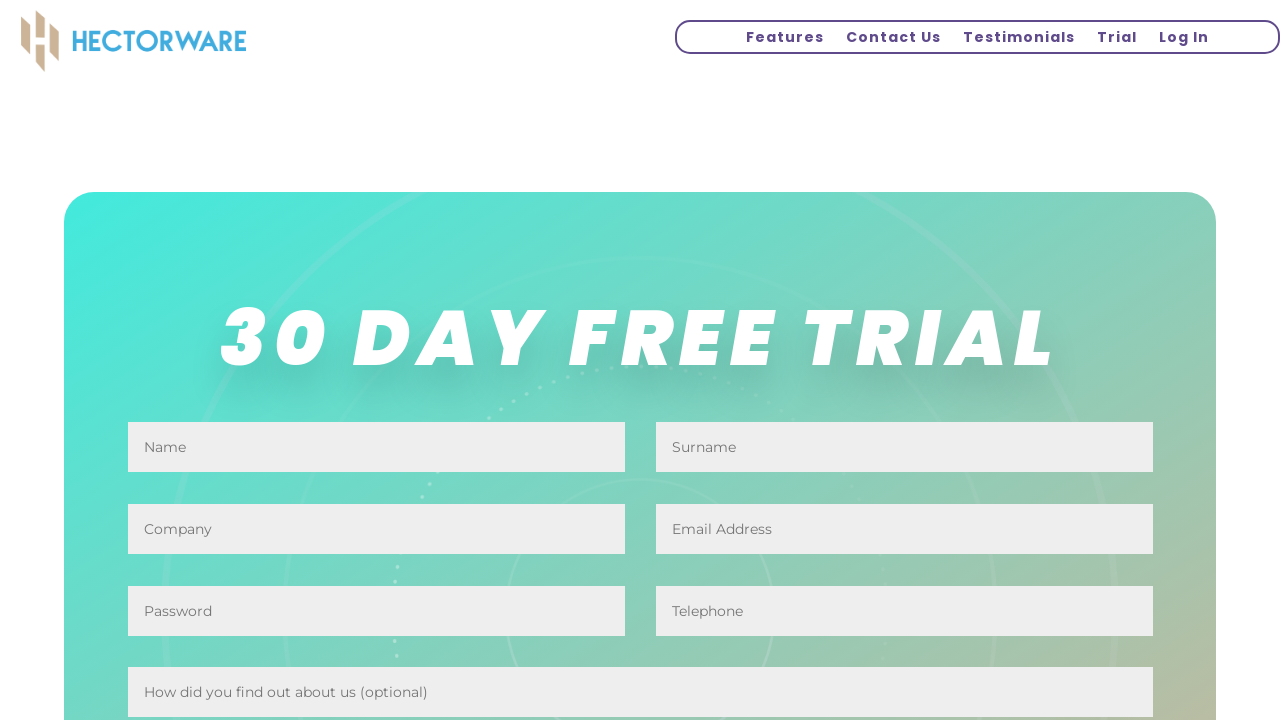

Located CAPTCHA question element
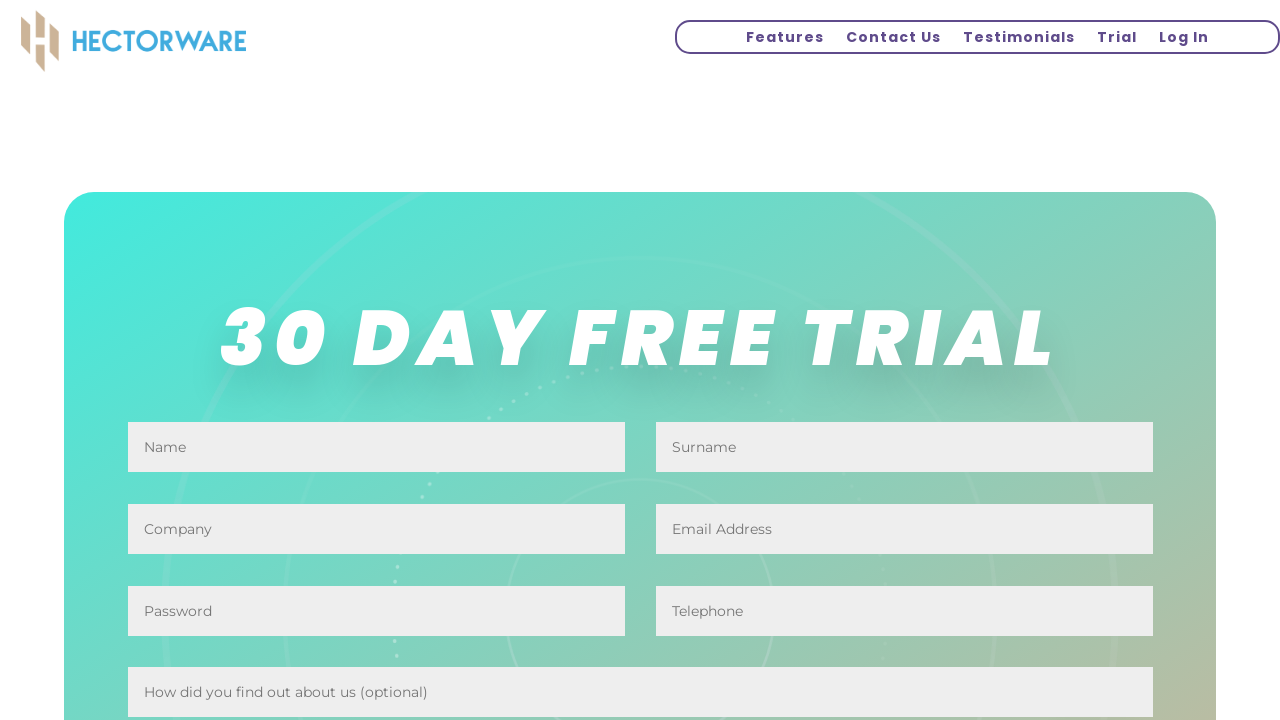

Extracted CAPTCHA math problem text: '3 + 3'
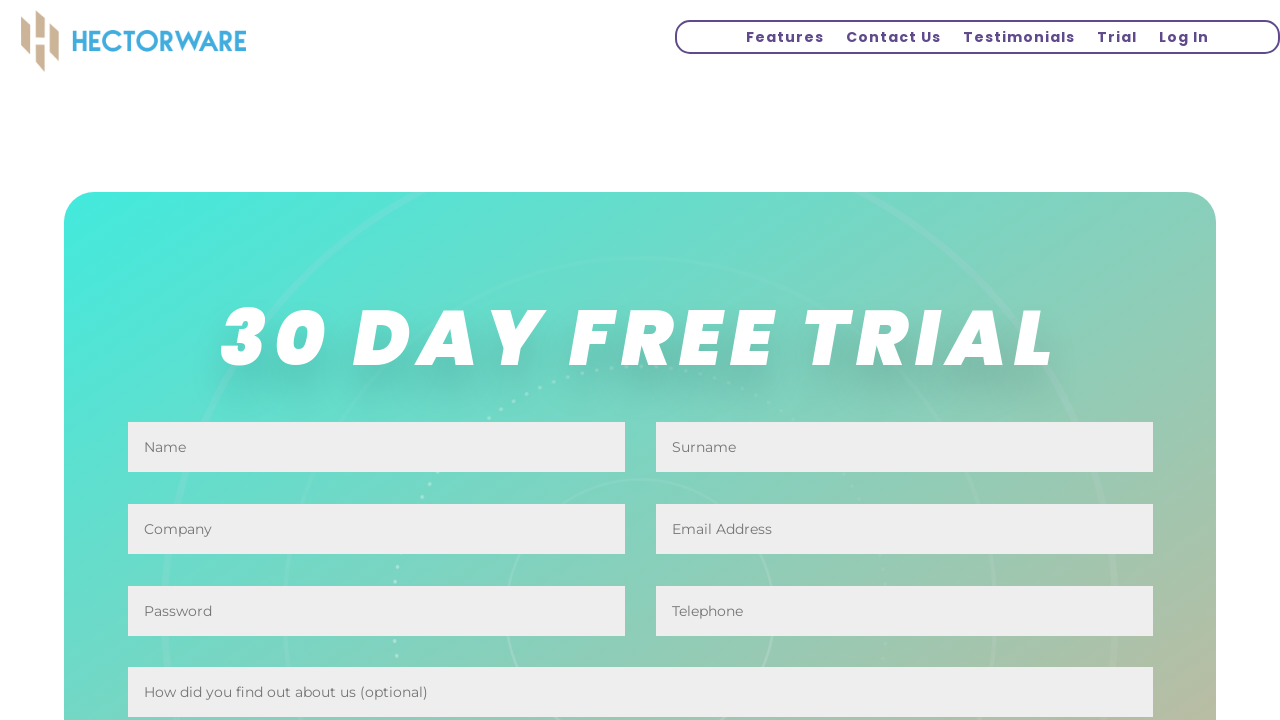

Parsed math problem and calculated answer: 6
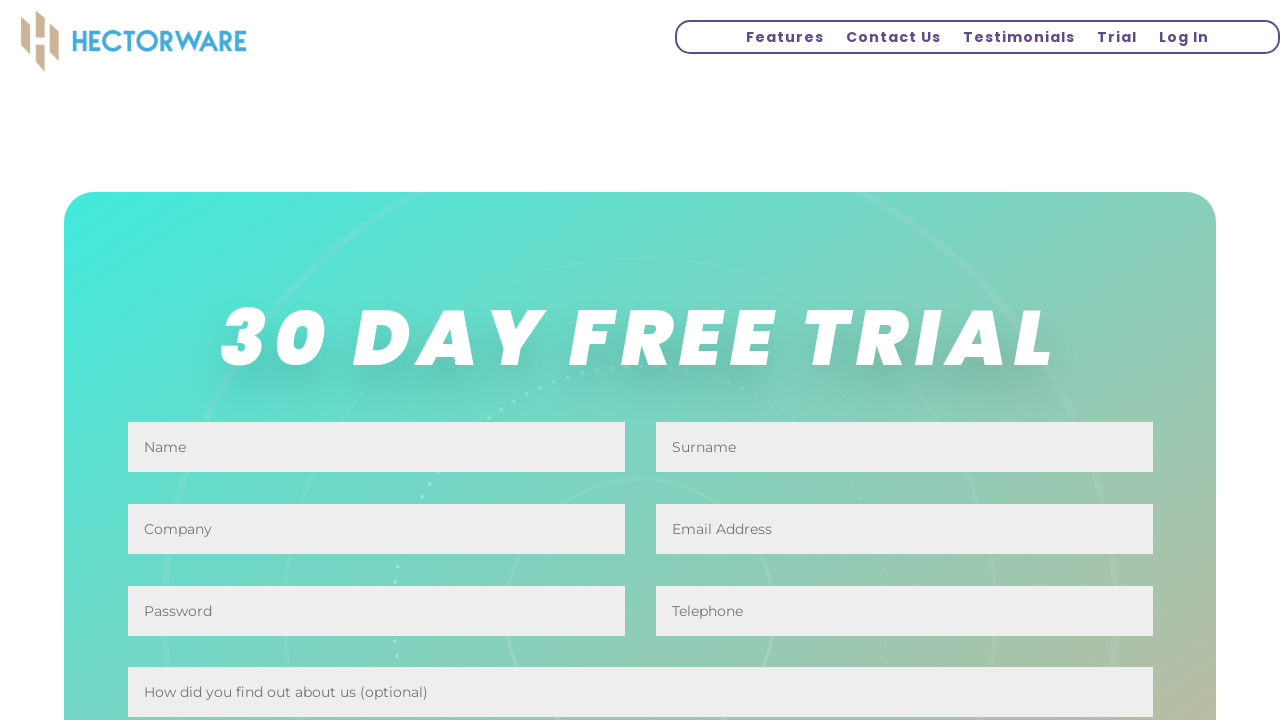

Entered CAPTCHA answer '6' into input field on input.et_pb_contact_captcha
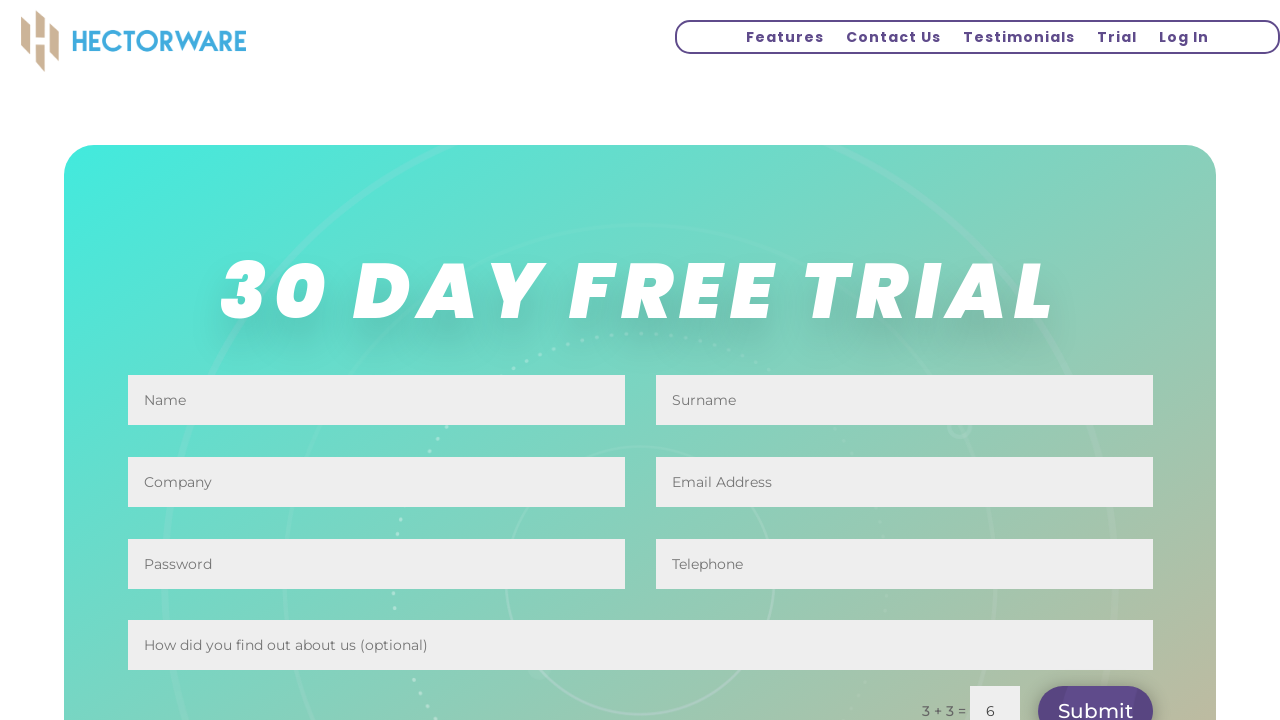

Pressed Enter to submit CAPTCHA and form on input.et_pb_contact_captcha
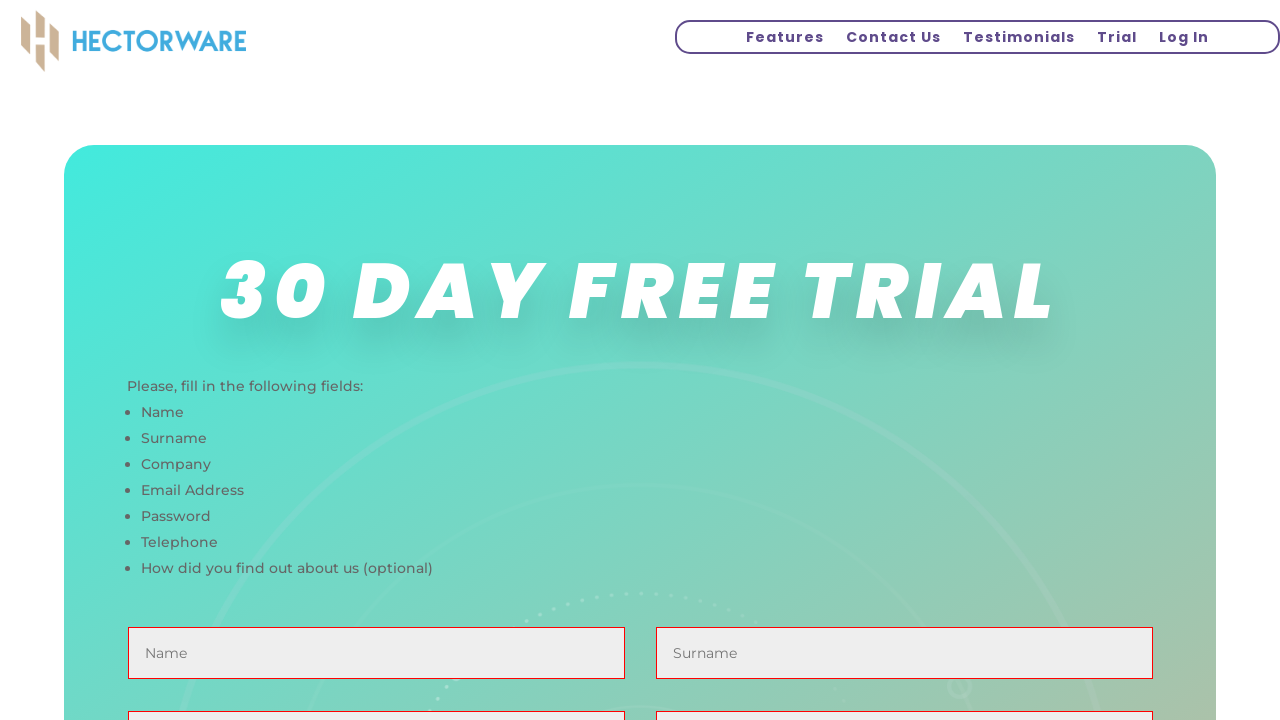

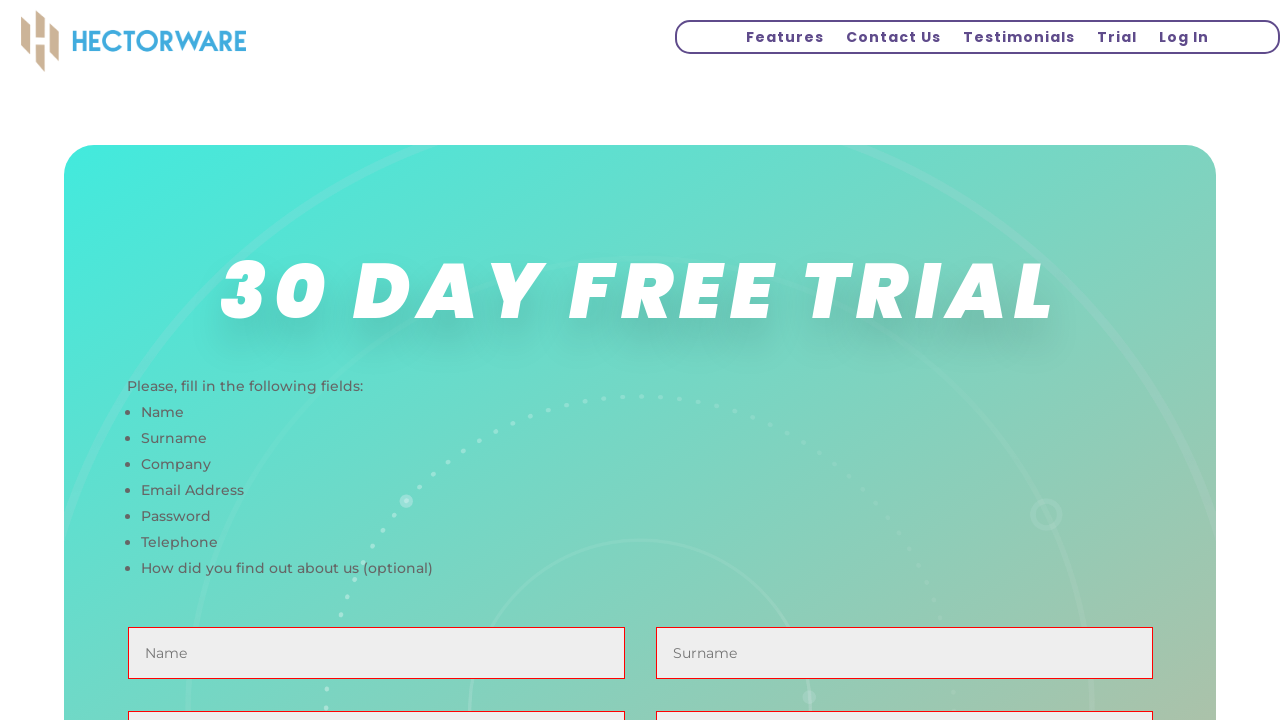